Tests drag and drop functionality by dragging element A onto element B

Starting URL: https://the-internet.herokuapp.com/

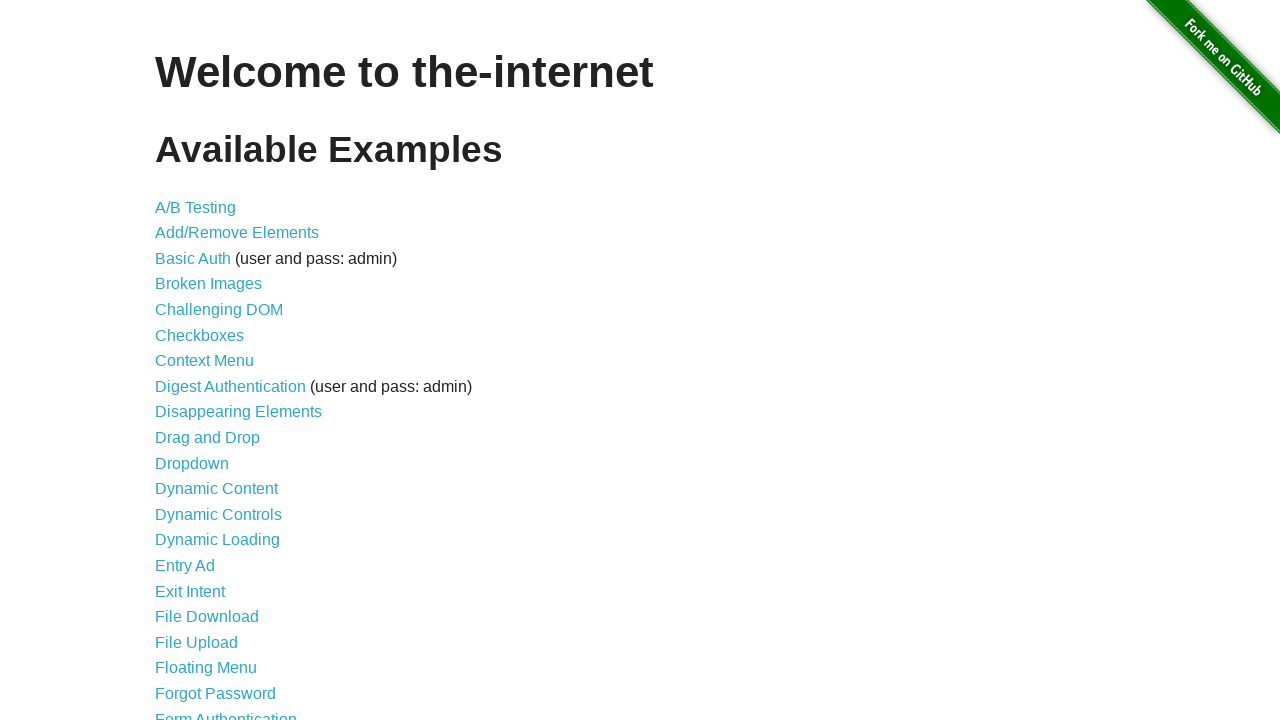

Clicked on Drag and Drop link at (208, 438) on a[href='/drag_and_drop']
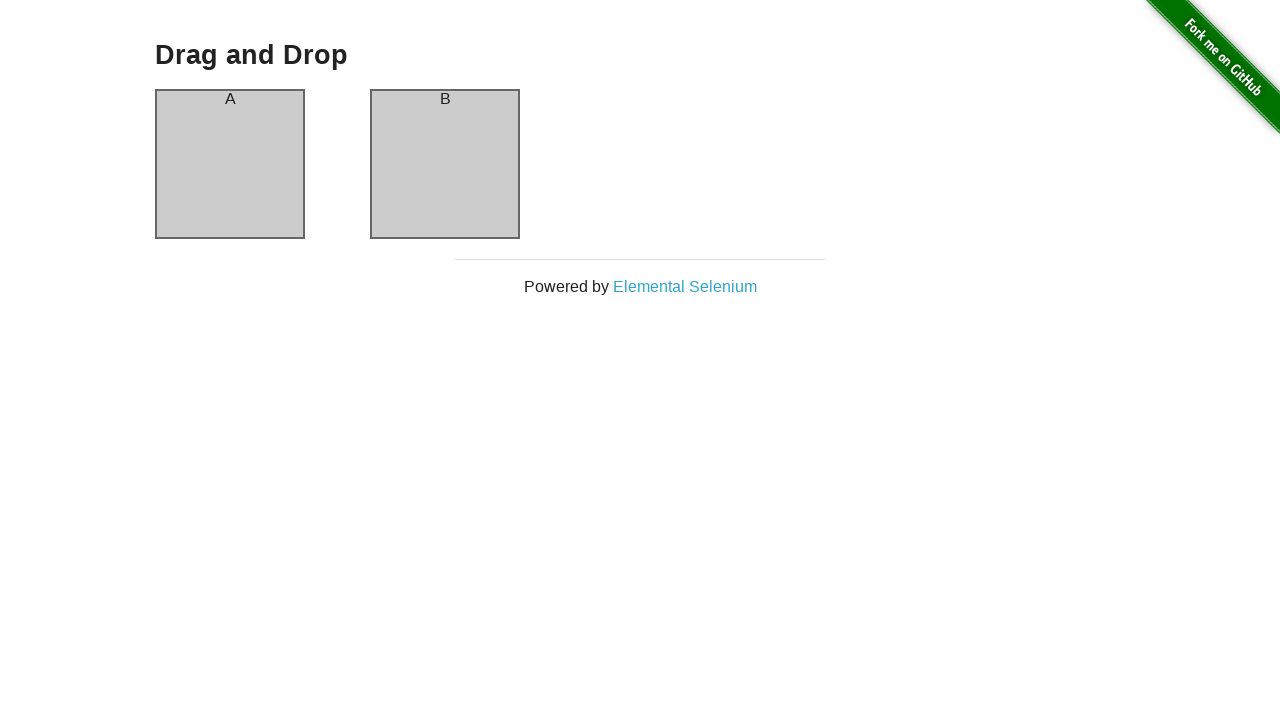

Dragged element A onto element B at (445, 164)
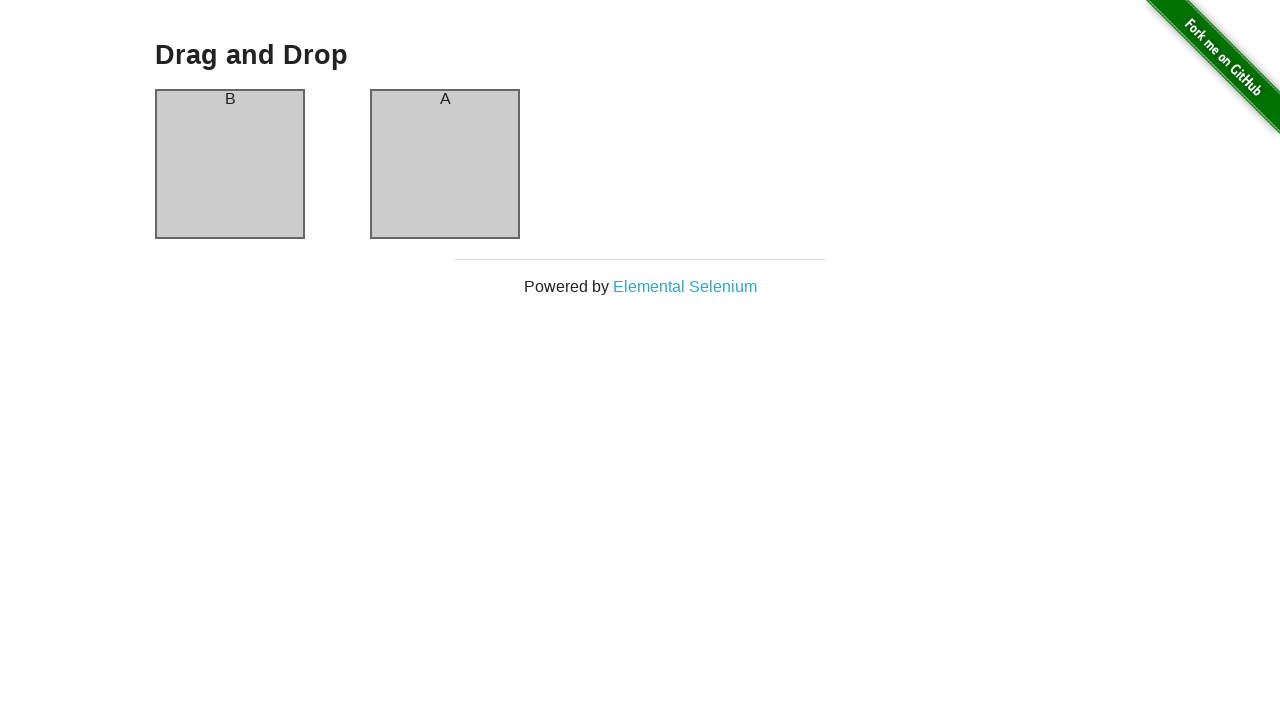

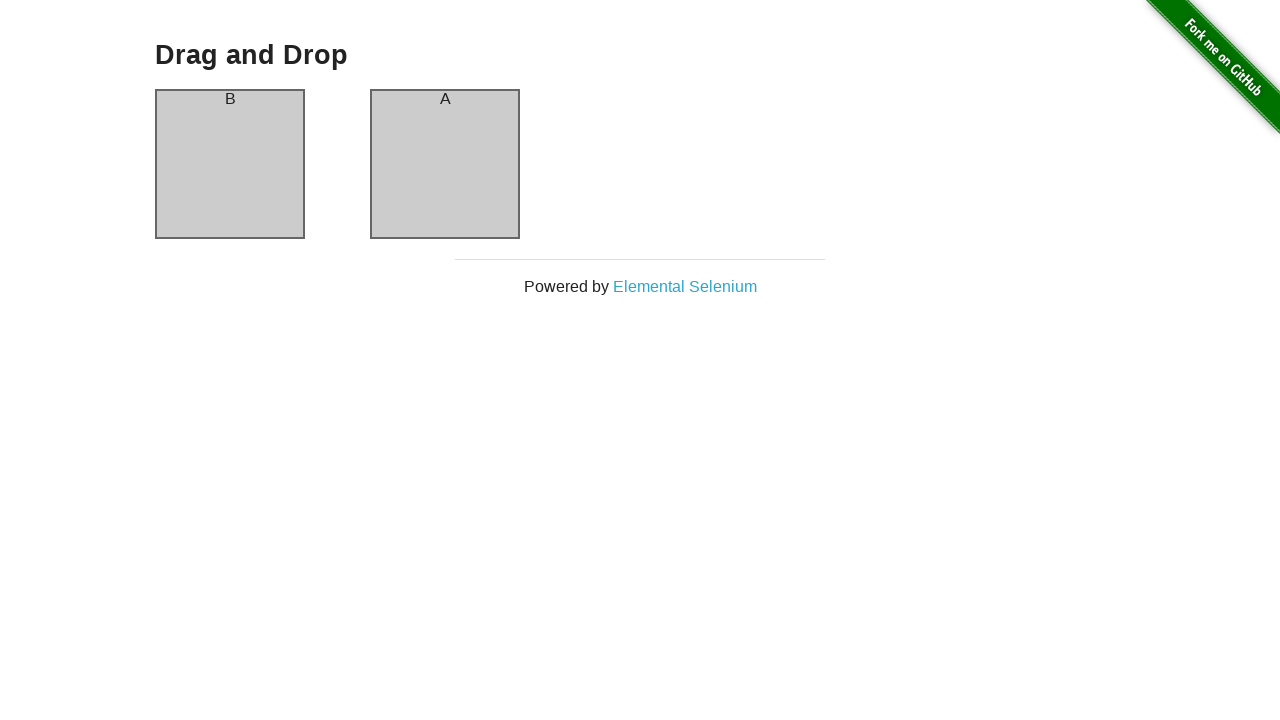